Tests drag and drop functionality within an iframe by dragging an element to a droppable target area

Starting URL: https://jqueryui.com/droppable/

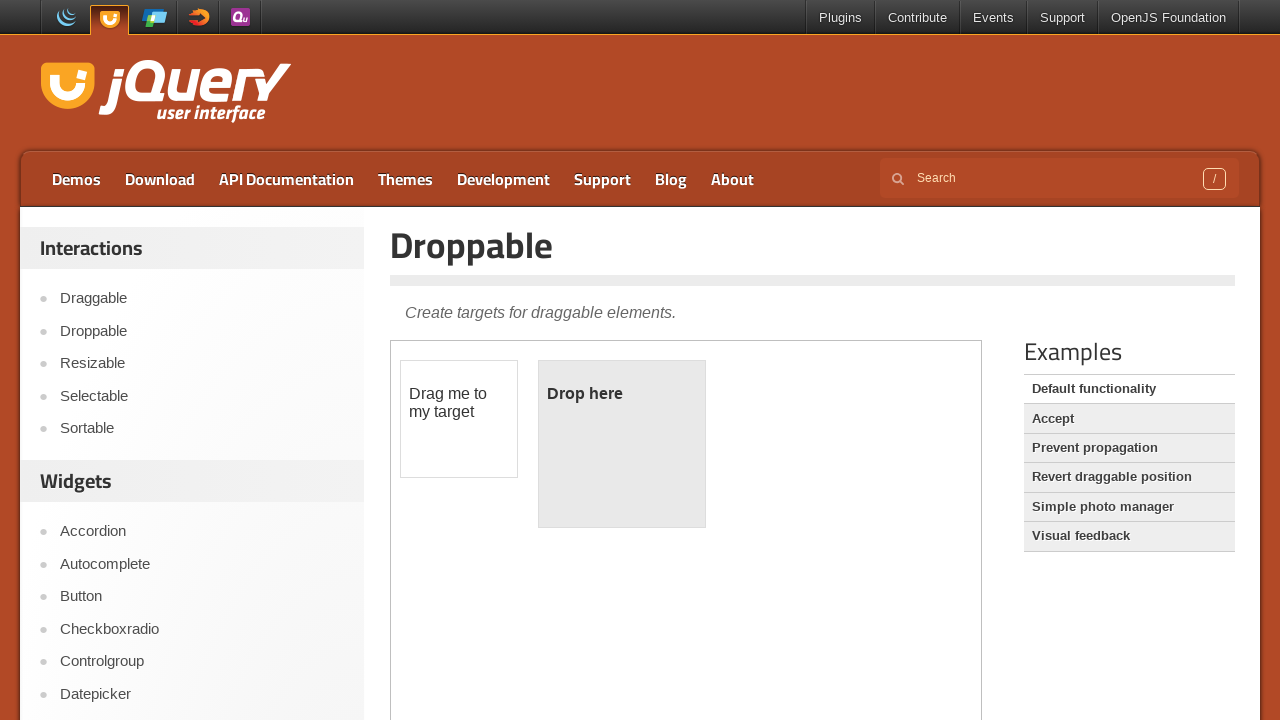

Counted 1 iframes on the page
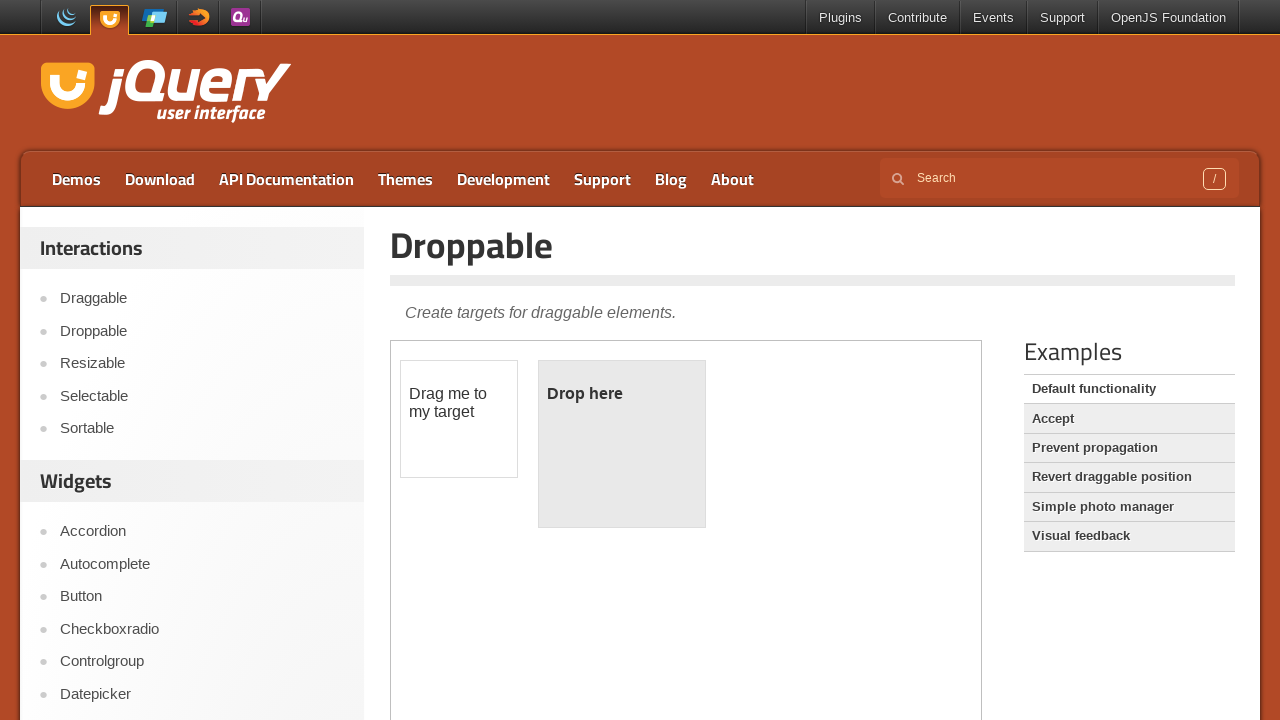

Located the demo frame (iframe.demo-frame)
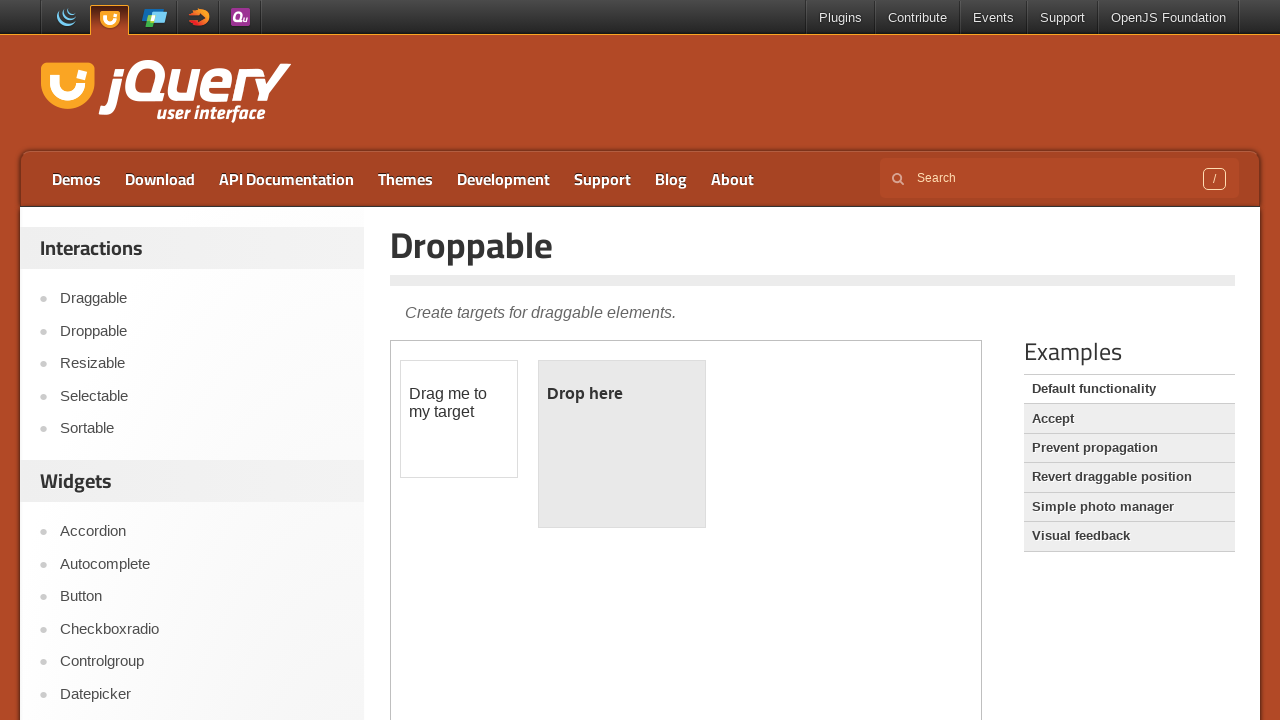

Located draggable element (#draggable) within the frame
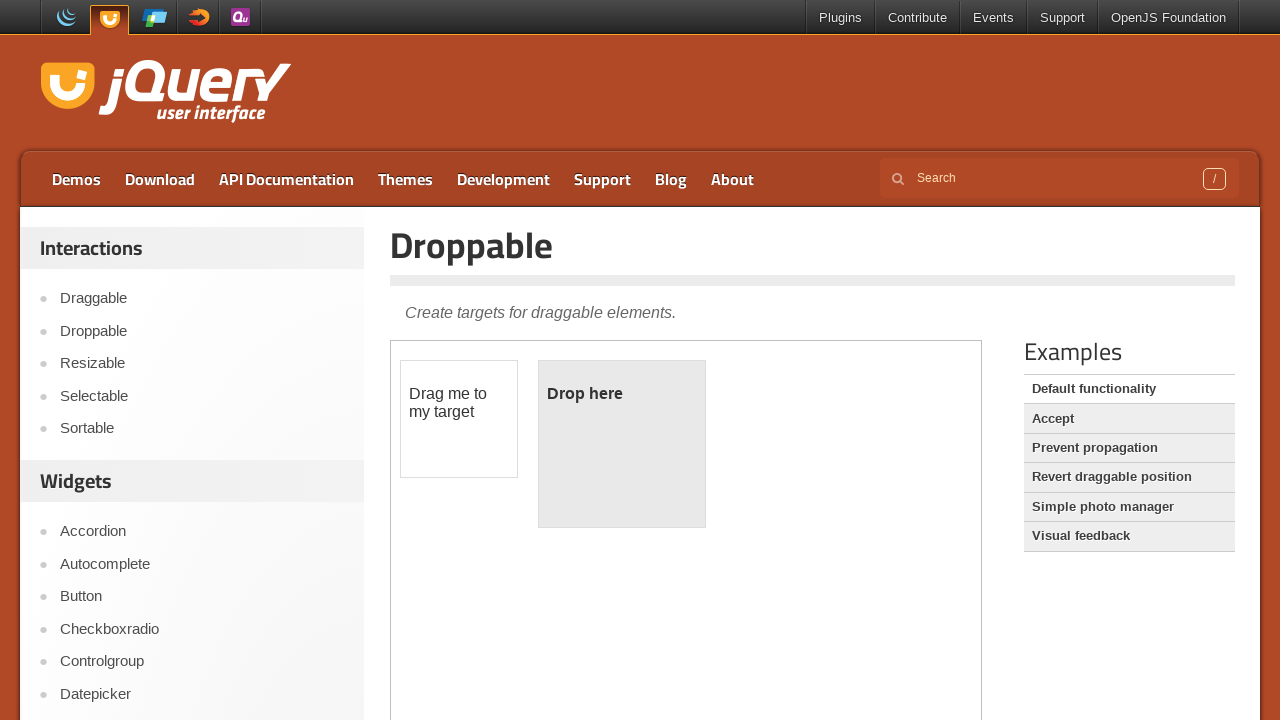

Located droppable target element (div.ui-widget-header.ui-droppable) within the frame
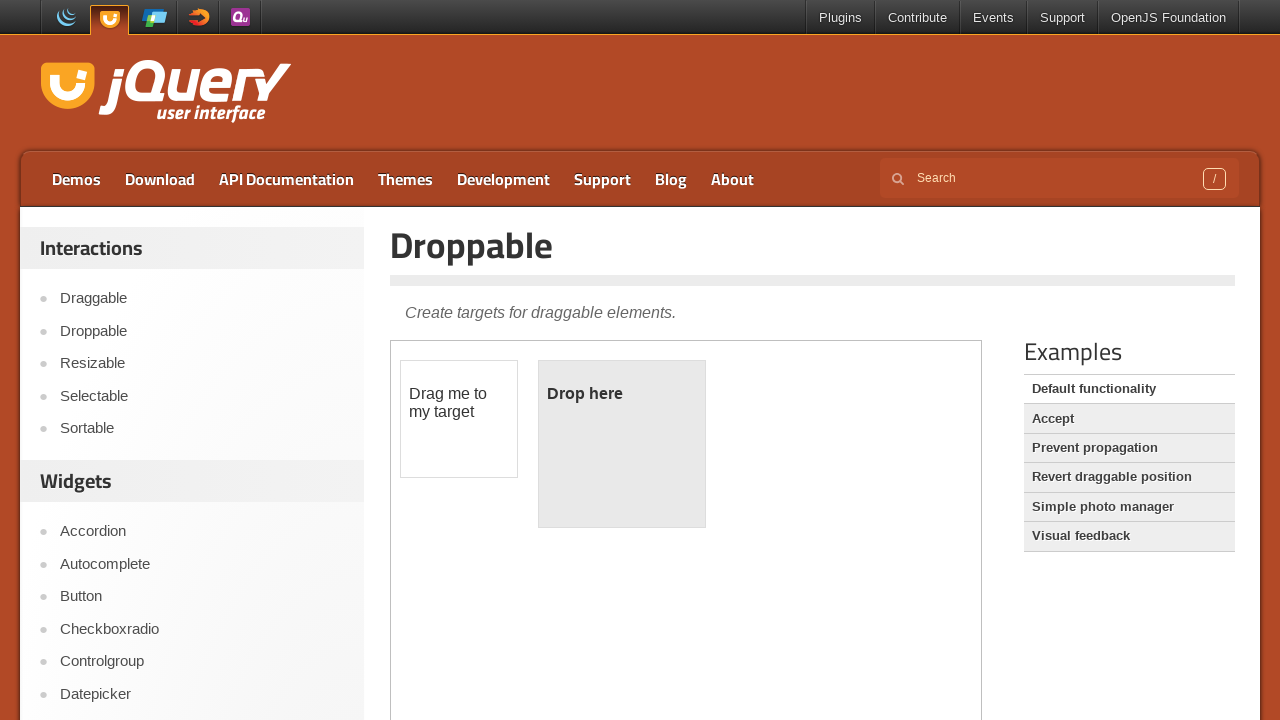

Dragged the element to the droppable target area at (622, 444)
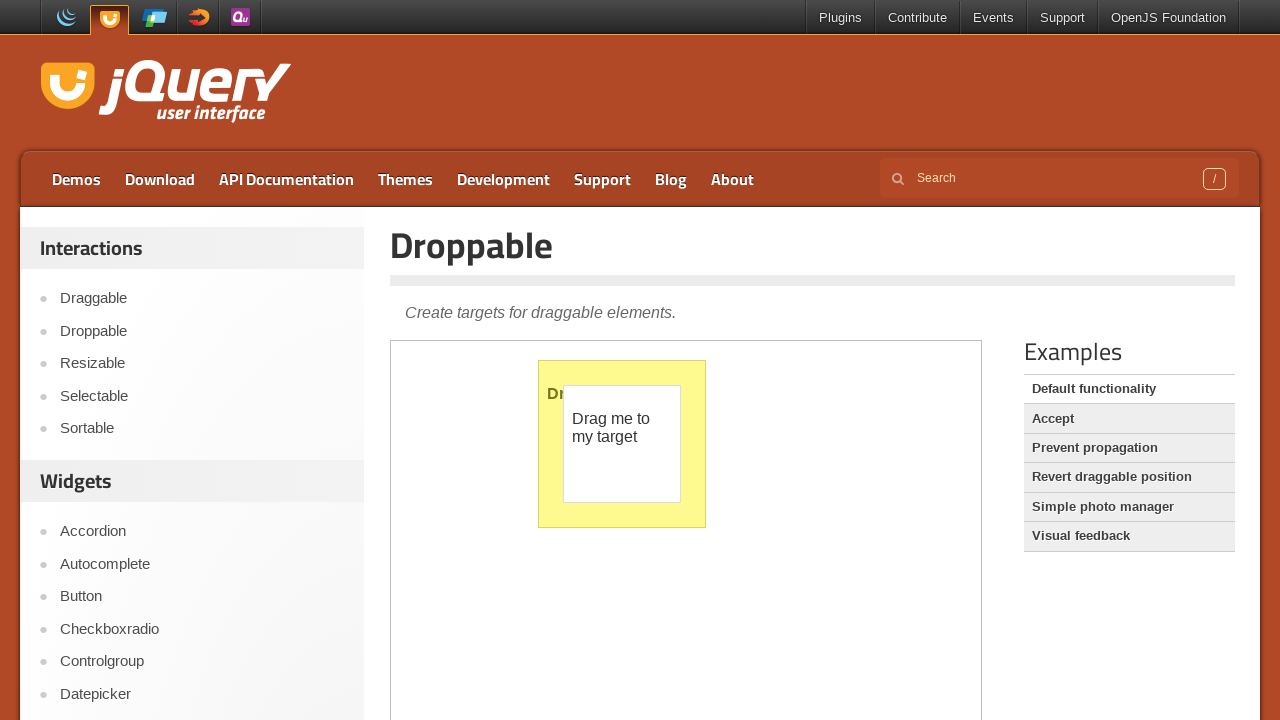

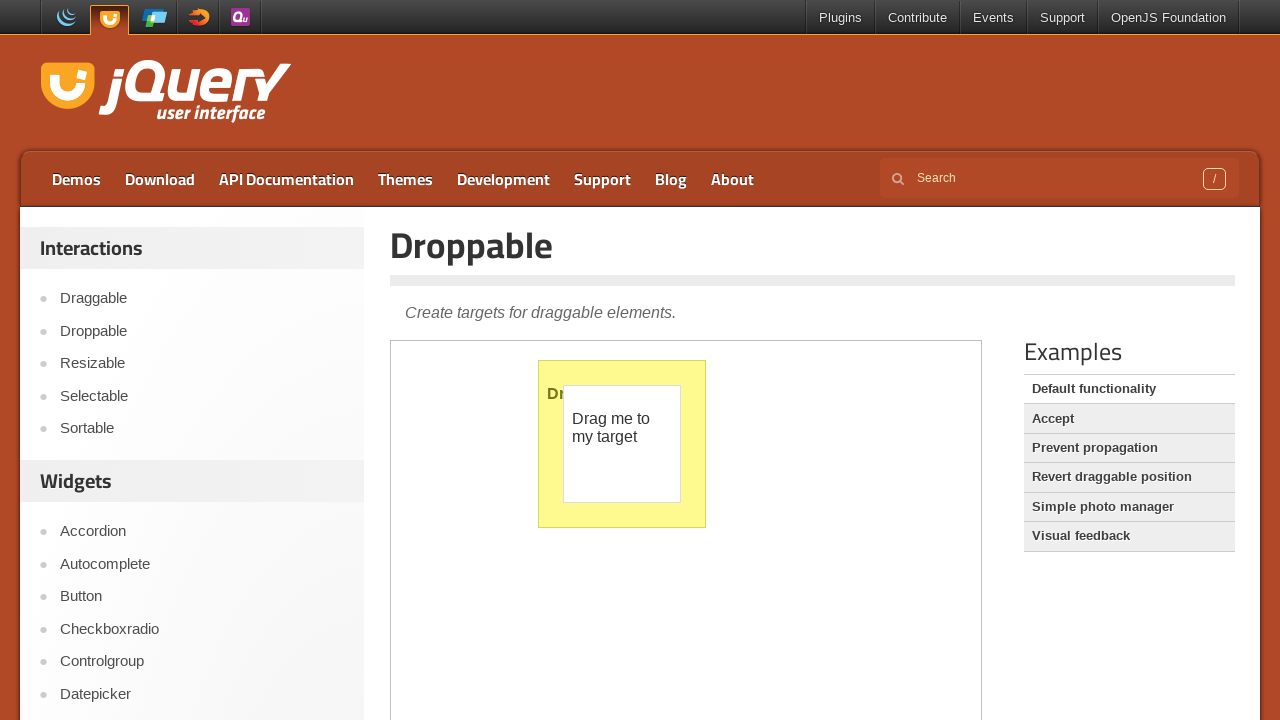